Tests the Banko plate generator by entering a plate ID into the text box, clicking the submit button, and verifying that a table with results is displayed.

Starting URL: https://mercantech.github.io/Banko/

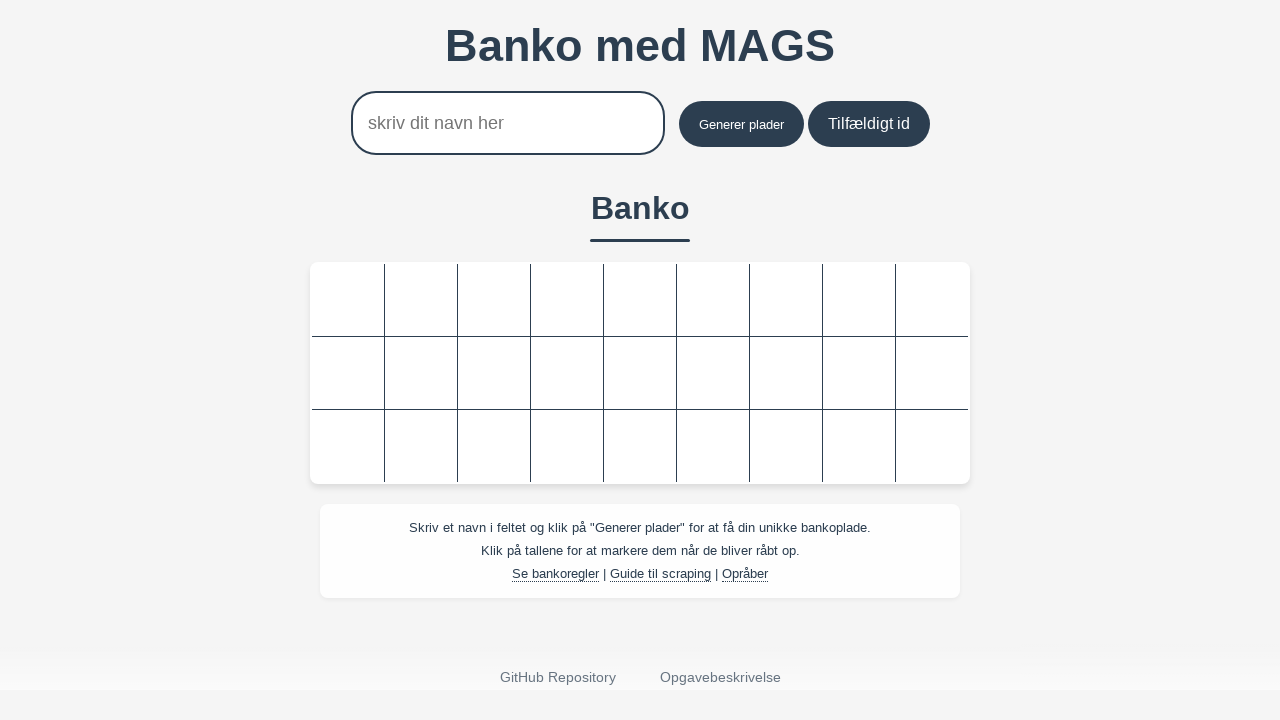

Cleared the plate ID text box on #tekstboks
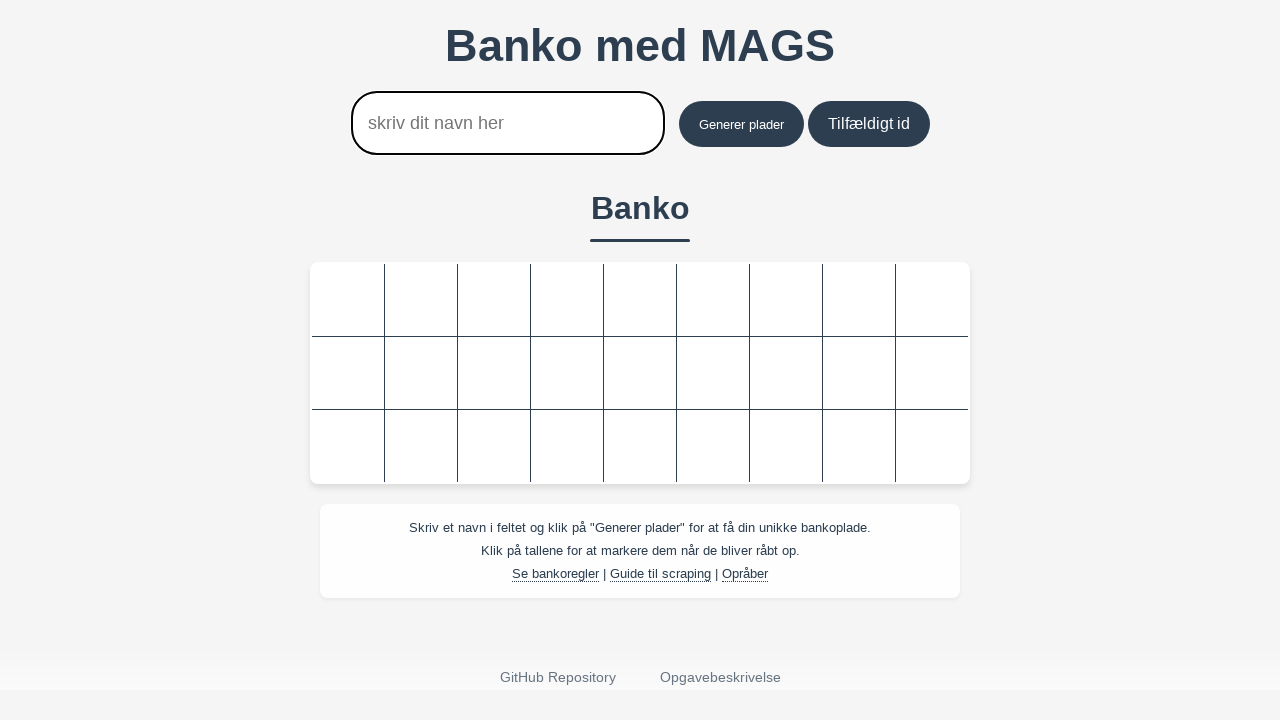

Entered plate ID 'testplate1' into text box on #tekstboks
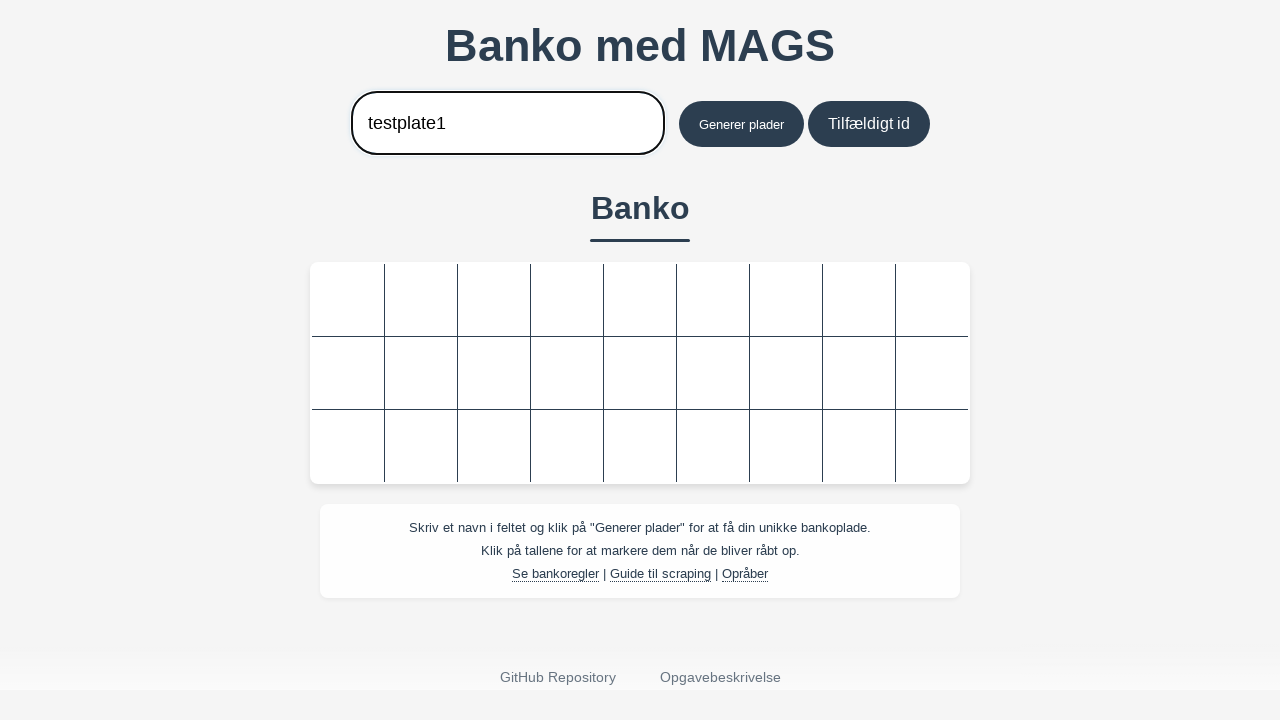

Clicked submit button to generate plate at (741, 124) on #knap
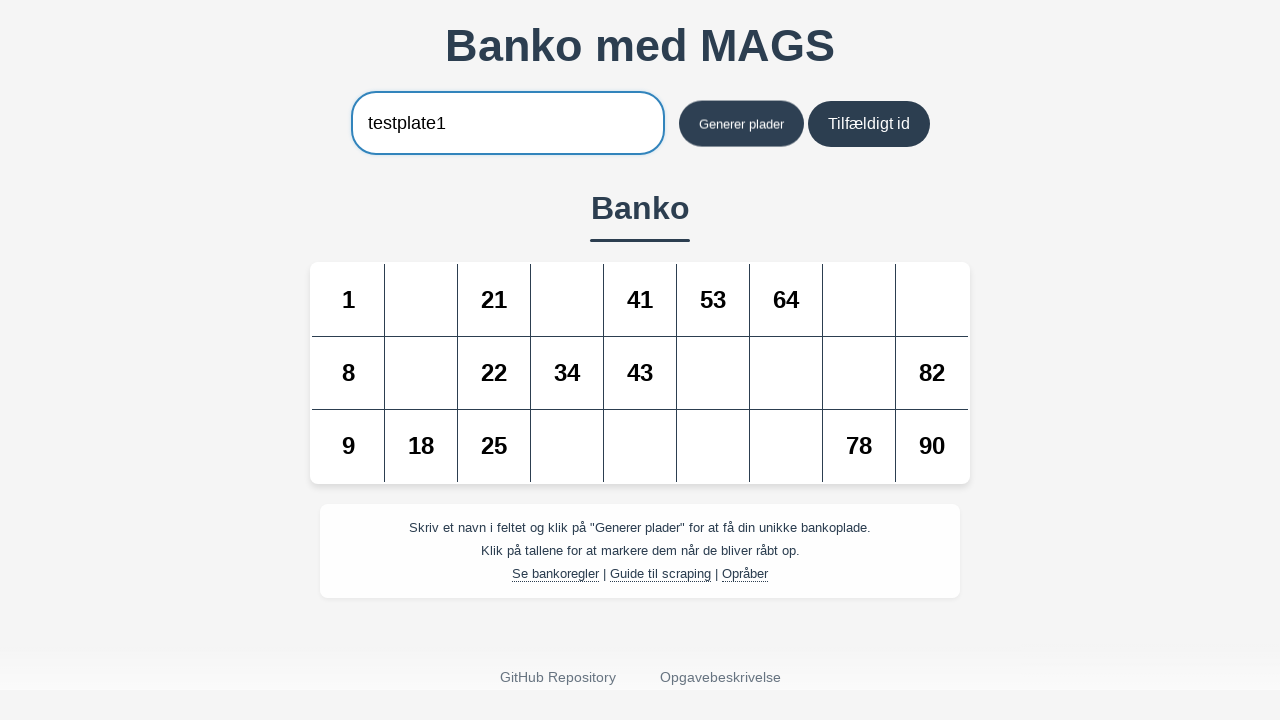

Results table appeared successfully
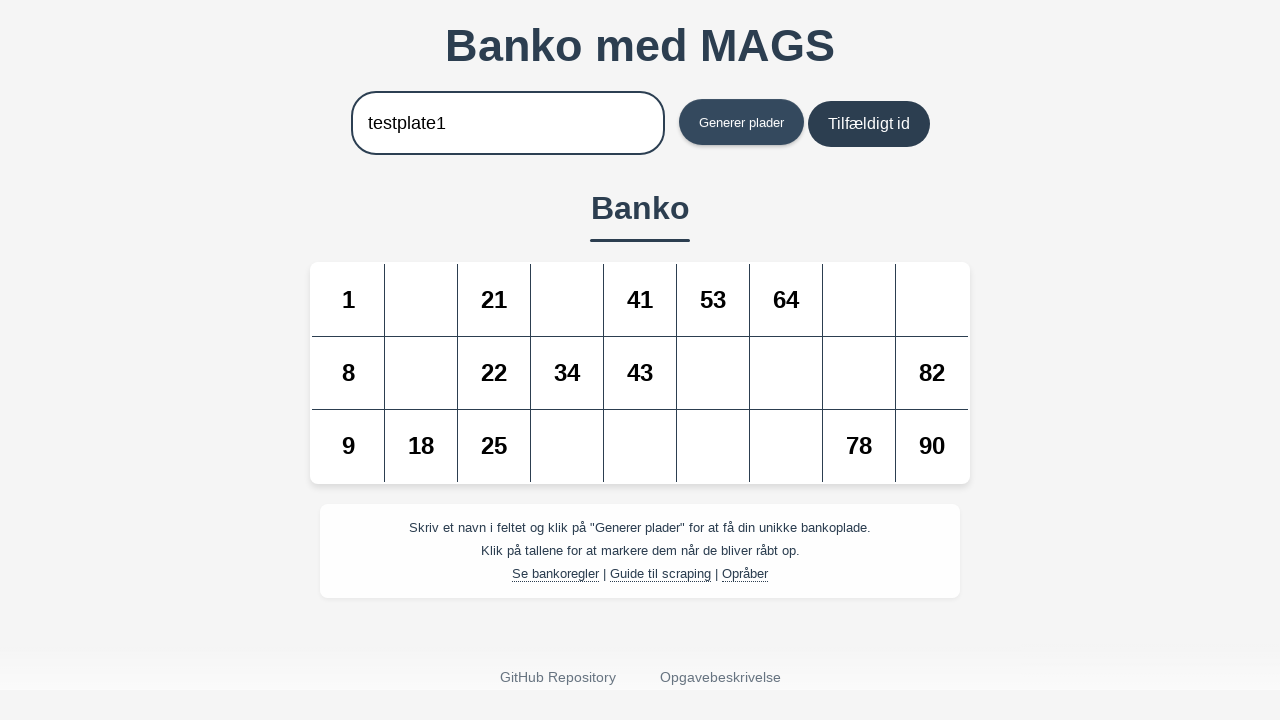

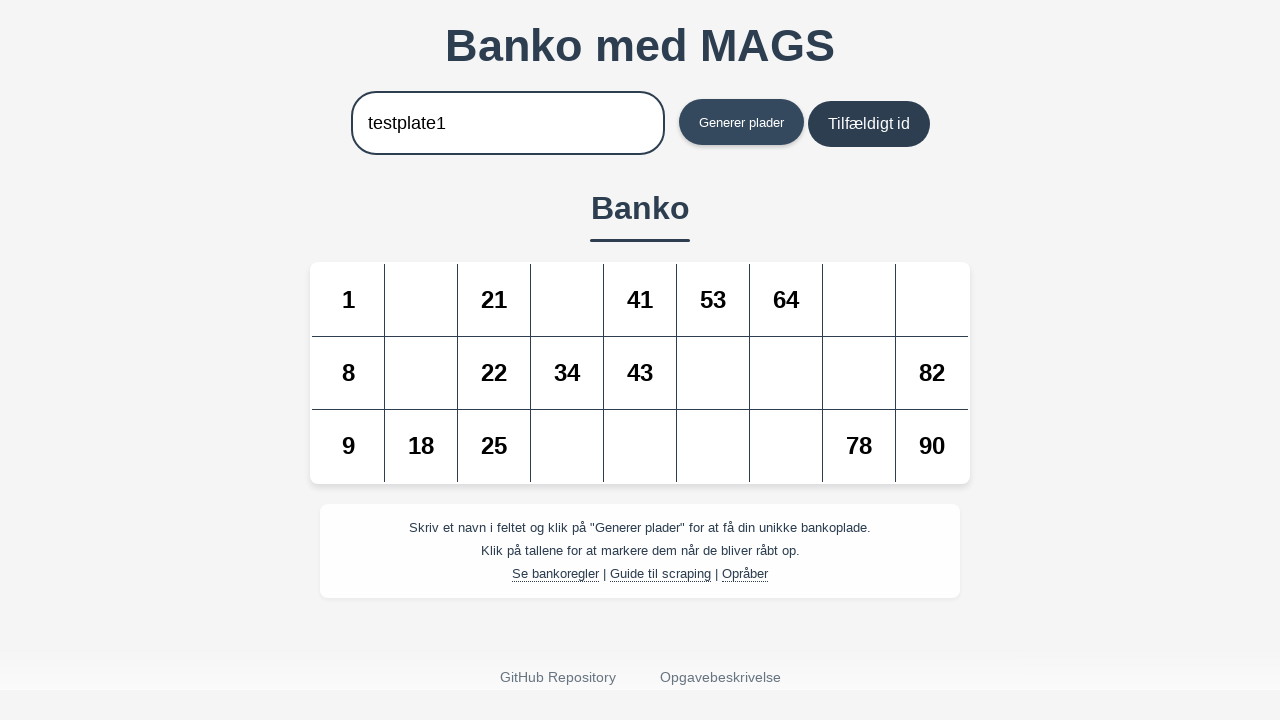